Tests keyboard controls by selecting multiple items using Ctrl key modifier in a selectable list

Starting URL: http://jqueryui.com/selectable/

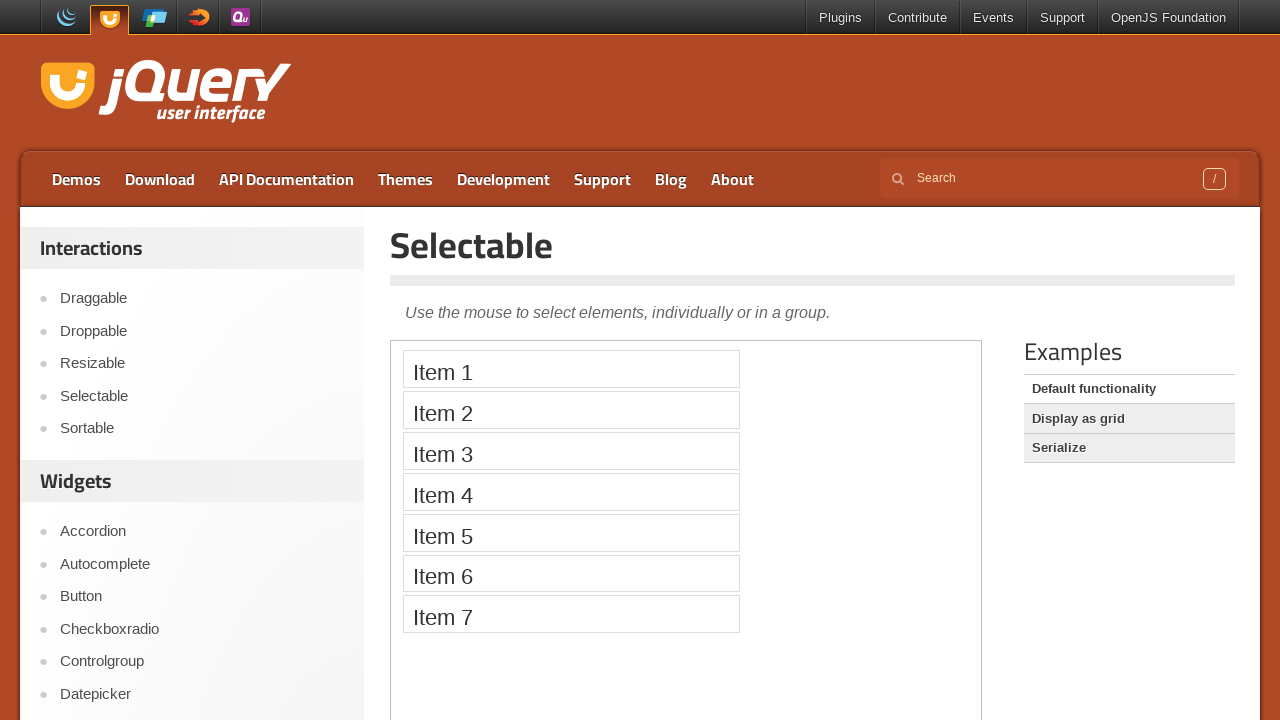

Located and switched to the demo frame
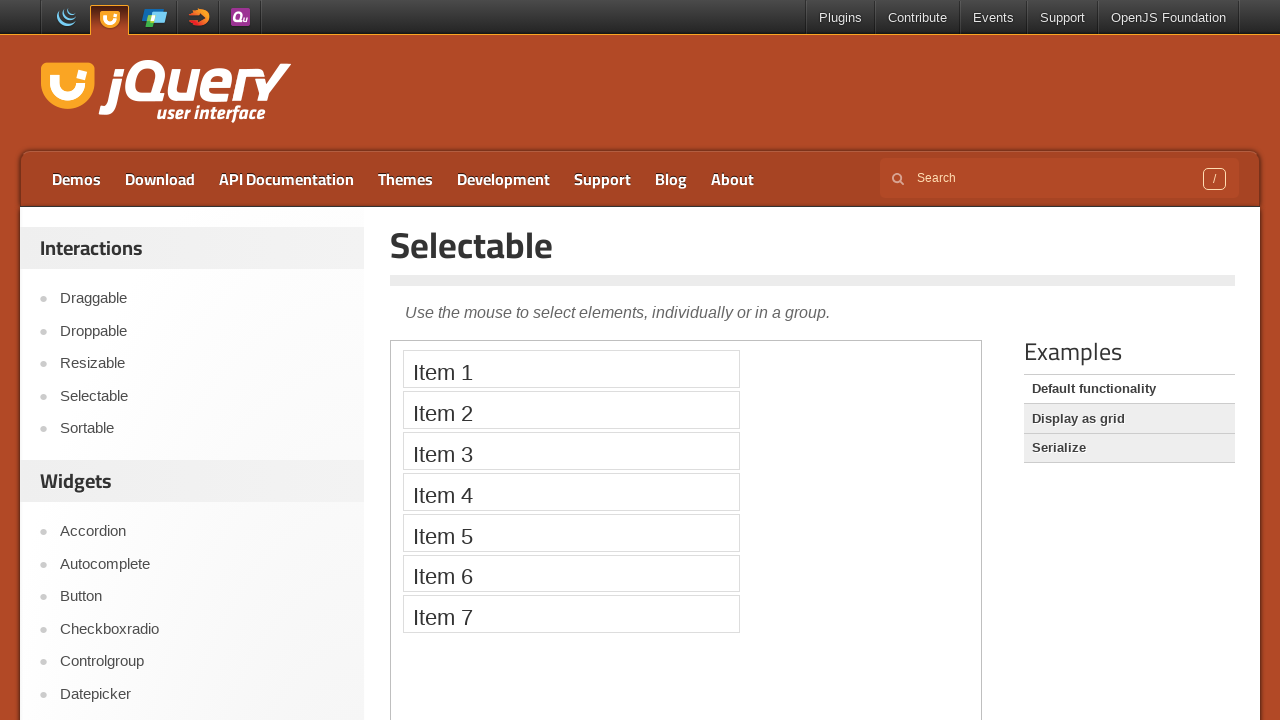

Located all selectable items in the list
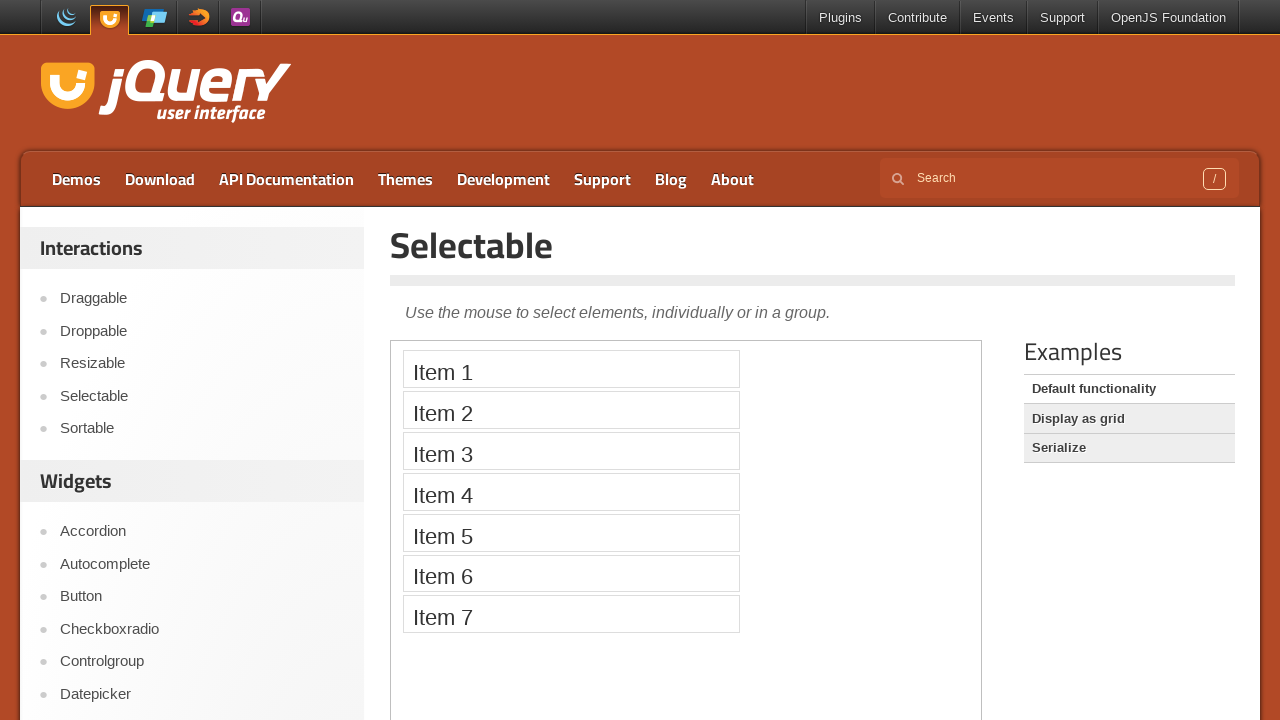

Pressed down Control key to enable multi-select mode
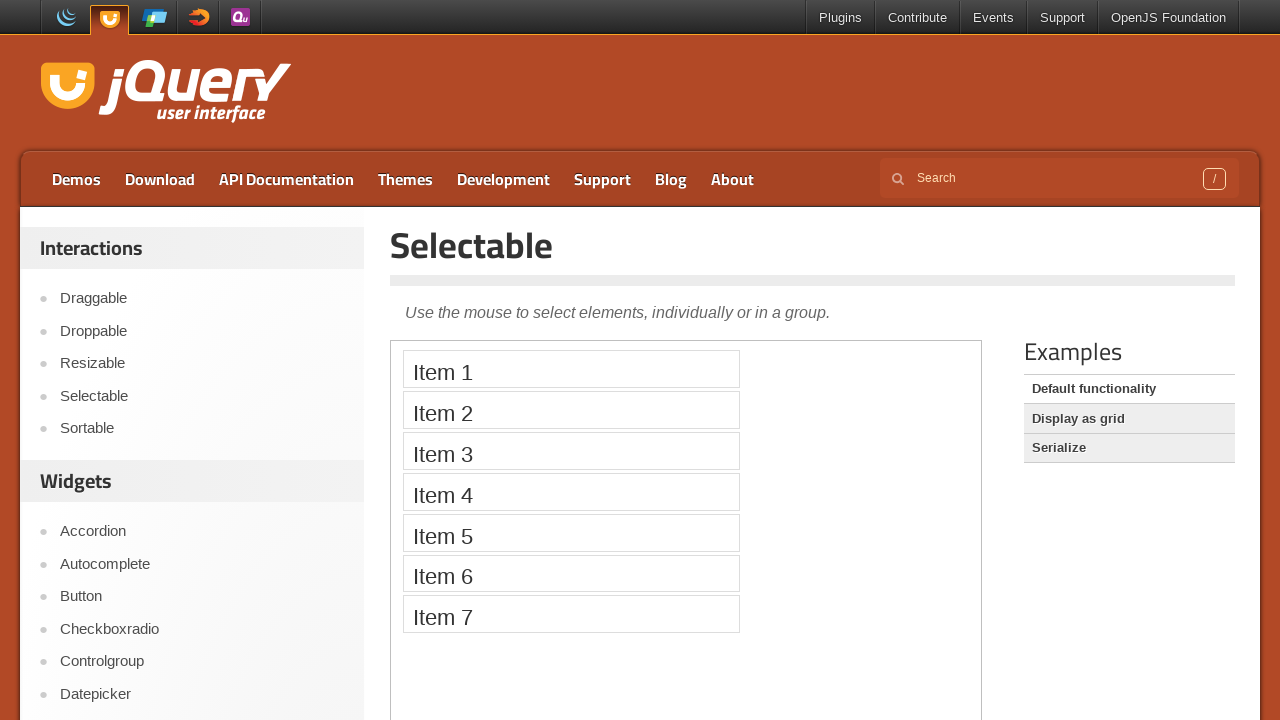

Clicked item 1 while holding Ctrl key at (571, 369) on .demo-frame >> internal:control=enter-frame >> .ui-widget-content.ui-selectee >>
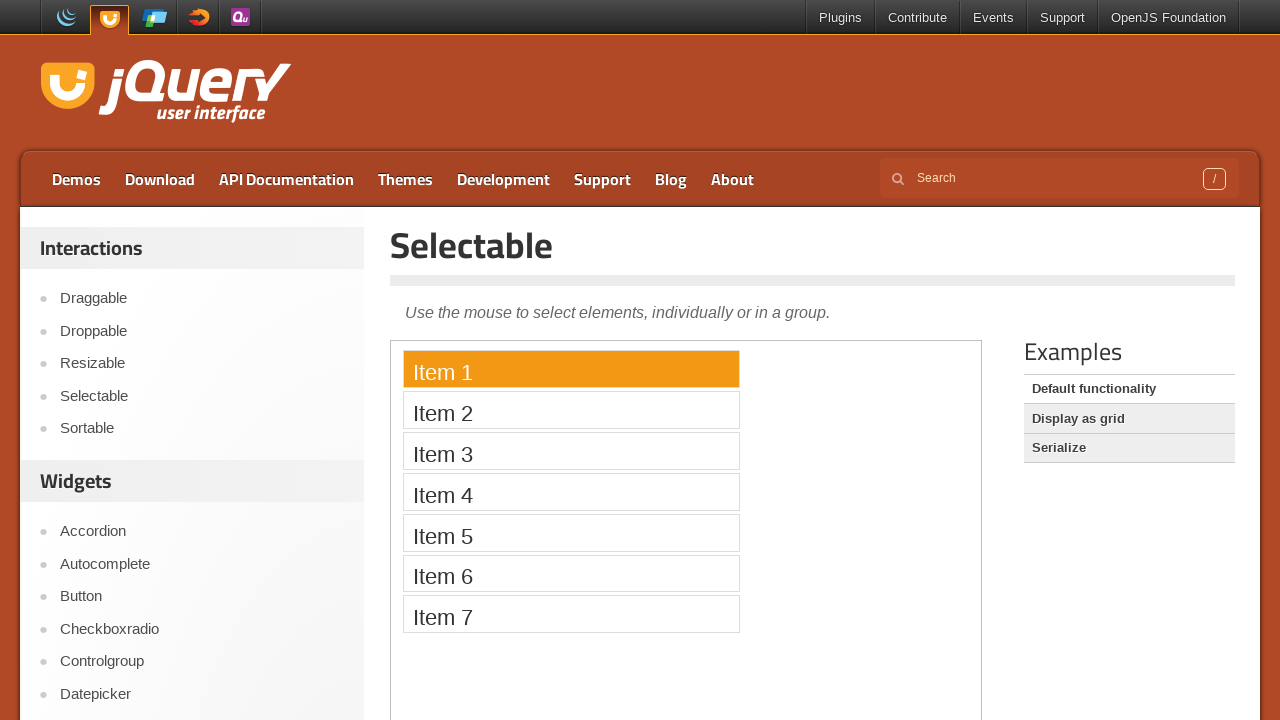

Clicked item 2 while holding Ctrl key at (571, 410) on .demo-frame >> internal:control=enter-frame >> .ui-widget-content.ui-selectee >>
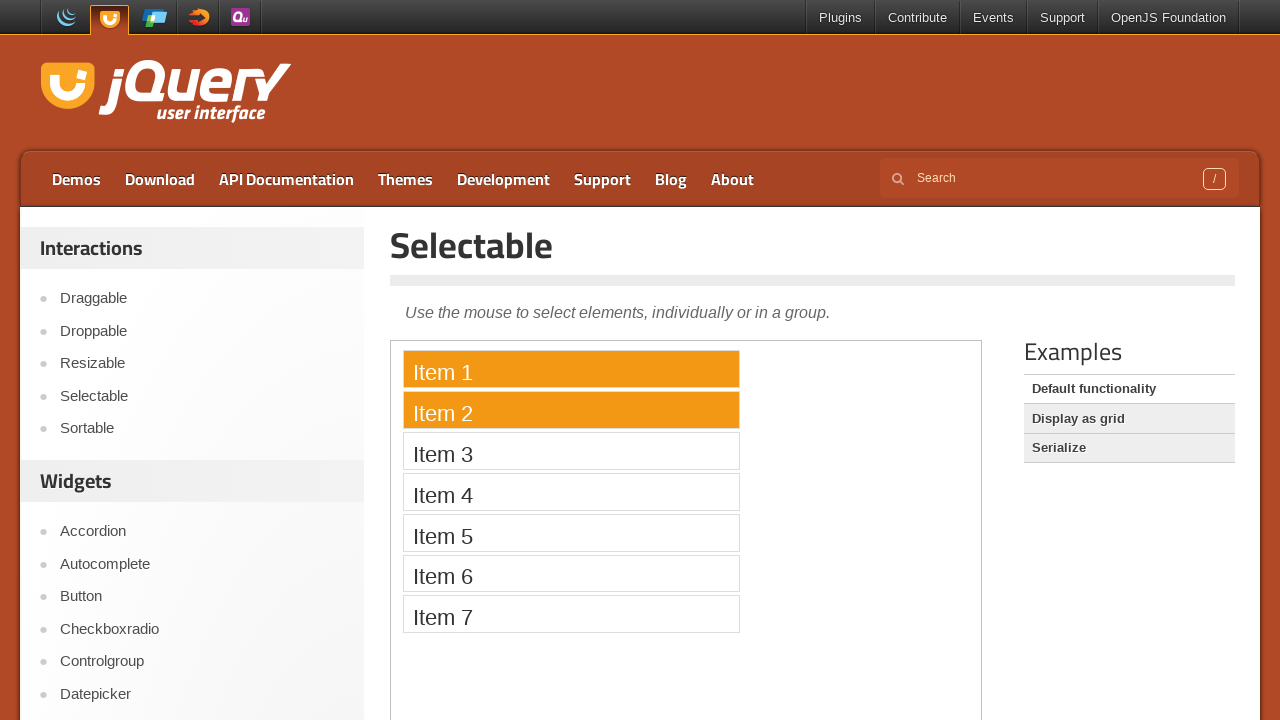

Clicked item 3 while holding Ctrl key at (571, 451) on .demo-frame >> internal:control=enter-frame >> .ui-widget-content.ui-selectee >>
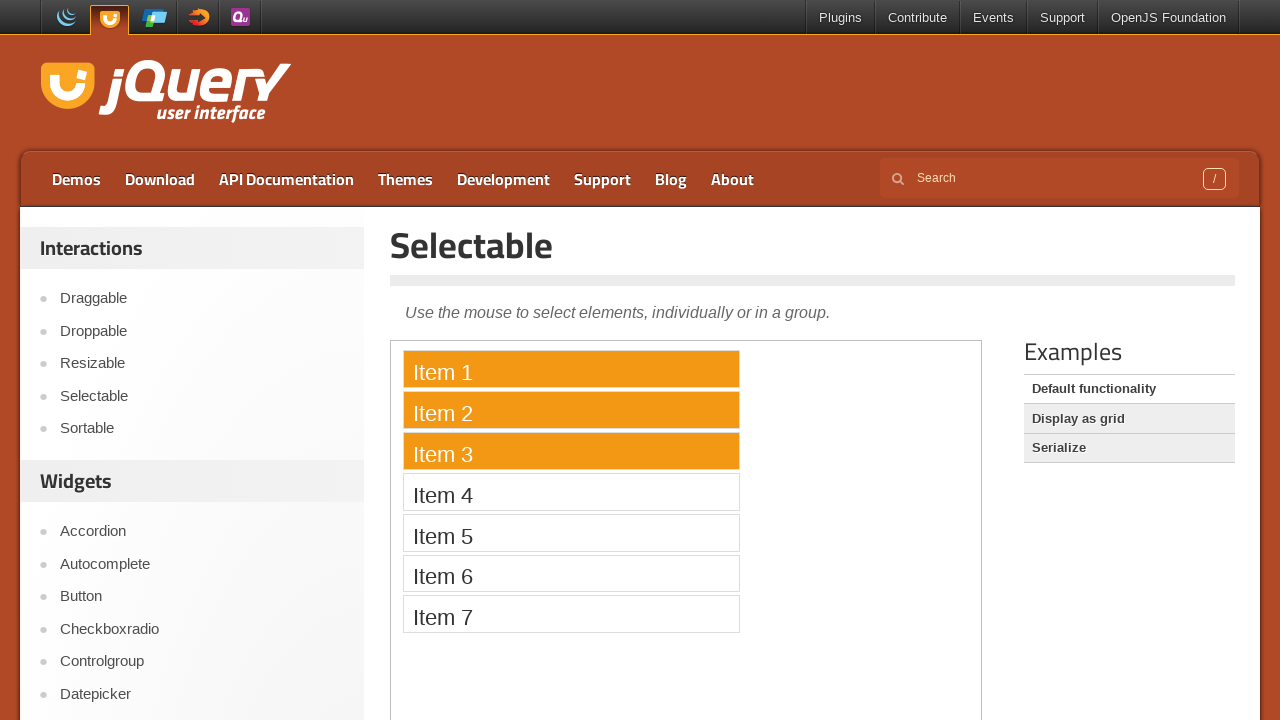

Clicked item 4 while holding Ctrl key at (571, 492) on .demo-frame >> internal:control=enter-frame >> .ui-widget-content.ui-selectee >>
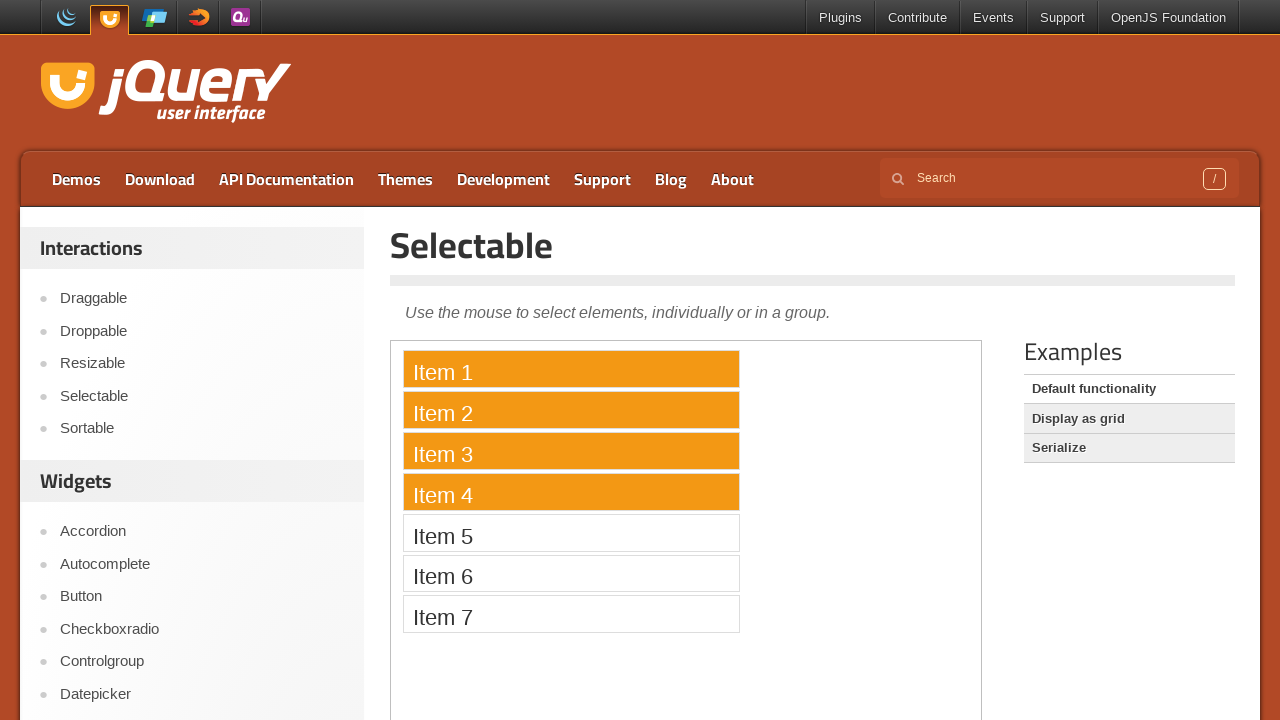

Clicked item 5 while holding Ctrl key at (571, 532) on .demo-frame >> internal:control=enter-frame >> .ui-widget-content.ui-selectee >>
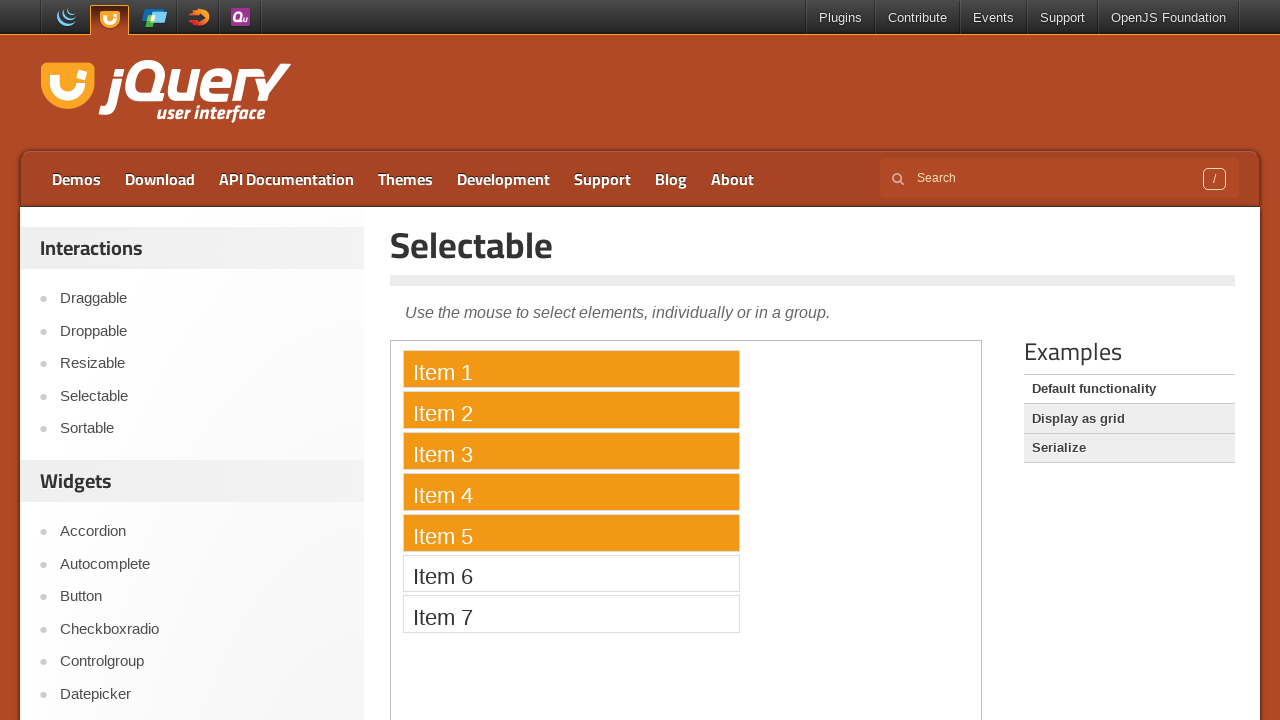

Released Control key to complete multi-select operation
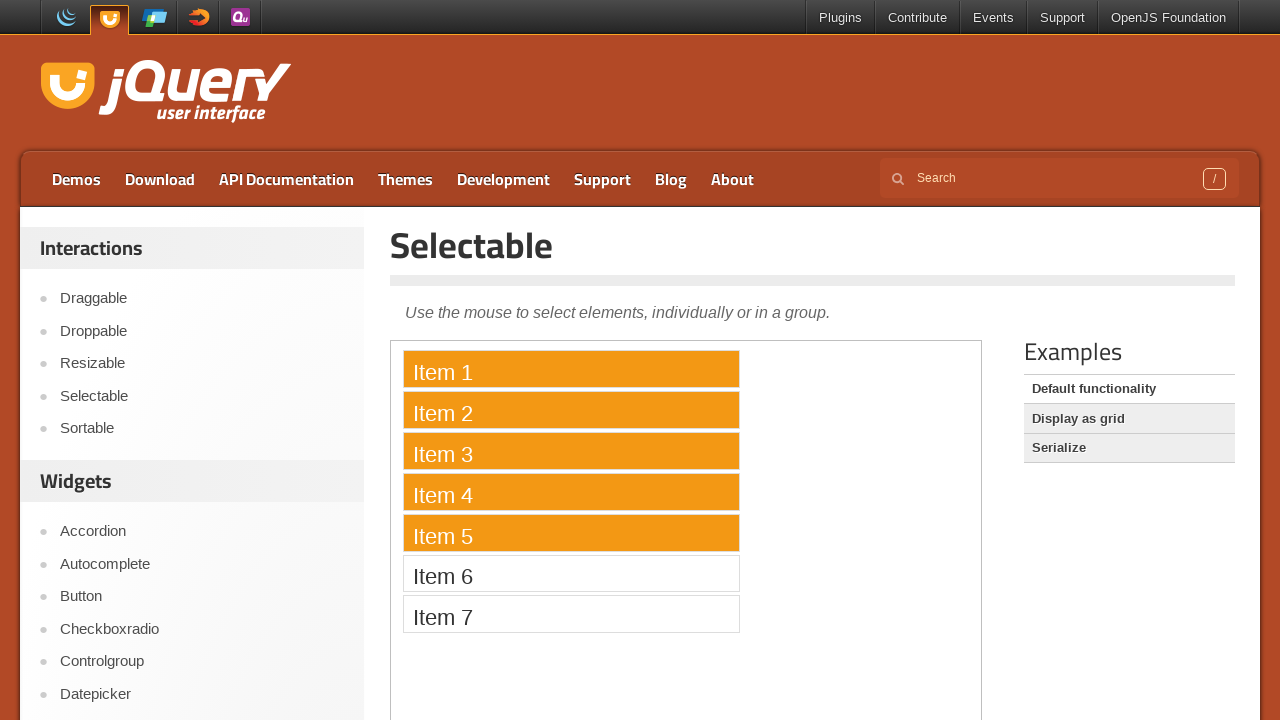

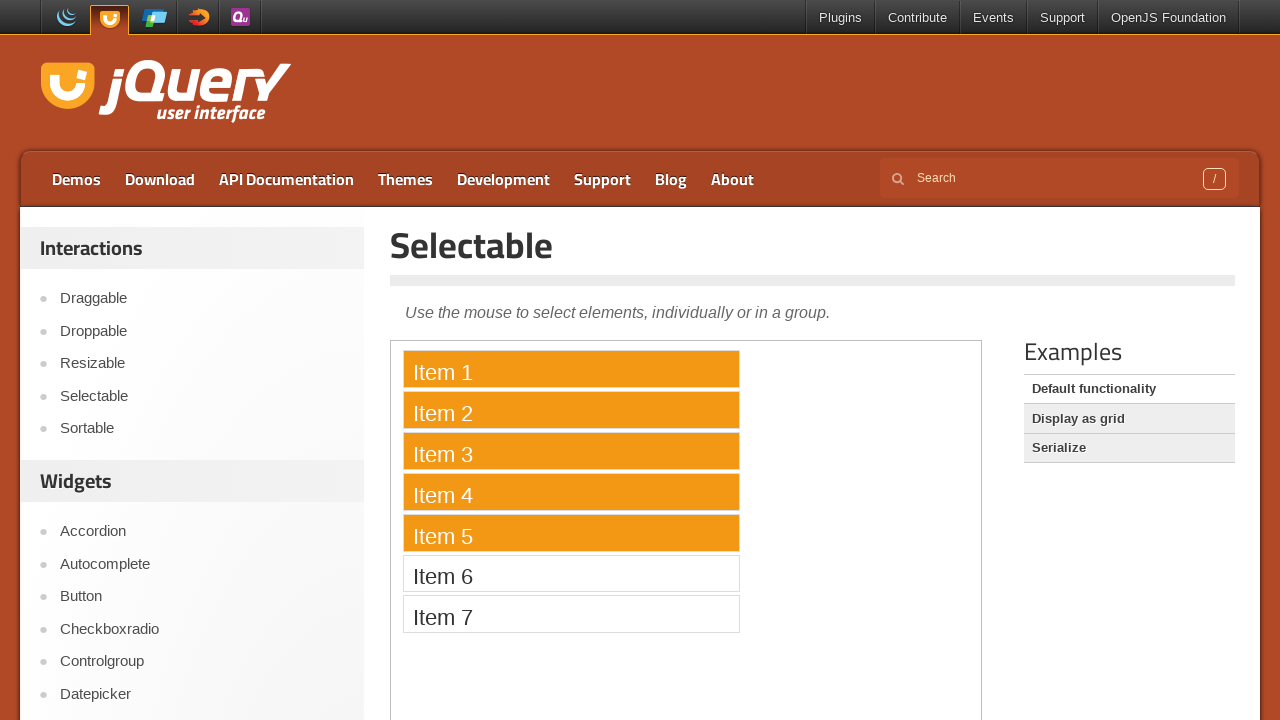